Navigates to the Challenging DOM page and verifies the title and description text are displayed correctly

Starting URL: https://the-internet.herokuapp.com/

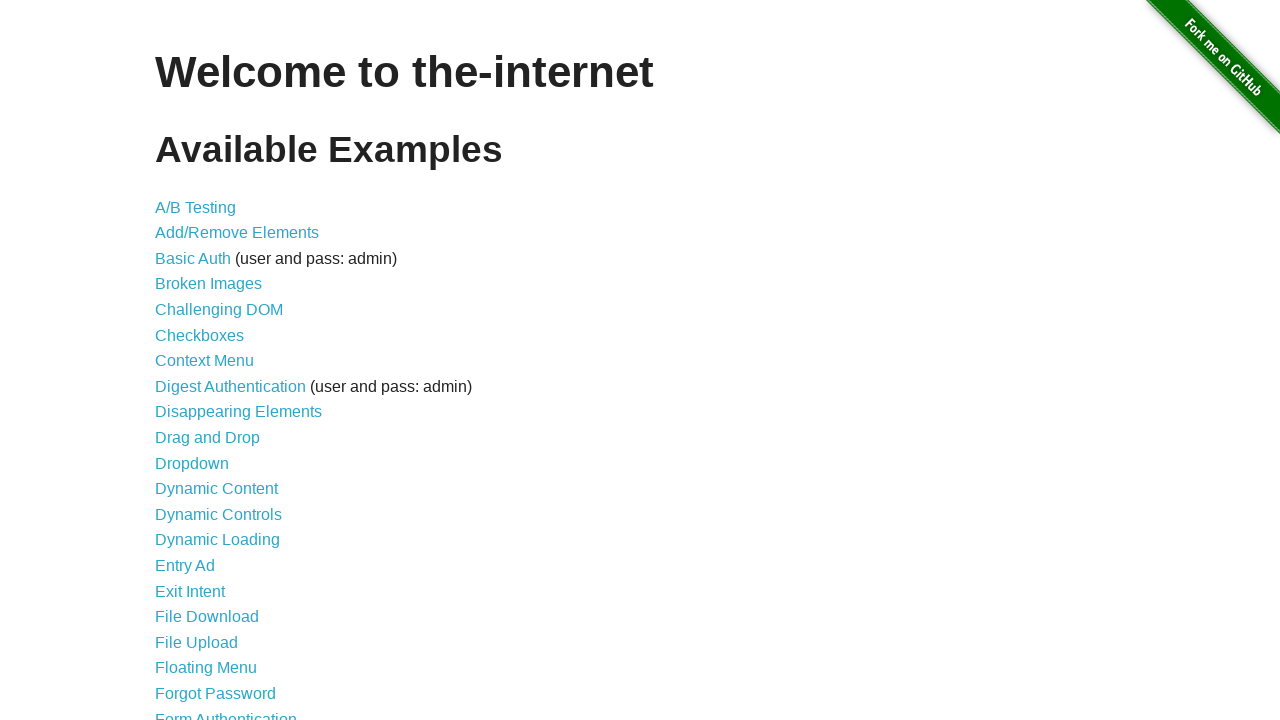

Clicked on Challenging DOM link at (219, 310) on xpath=//a[normalize-space()='Challenging DOM']
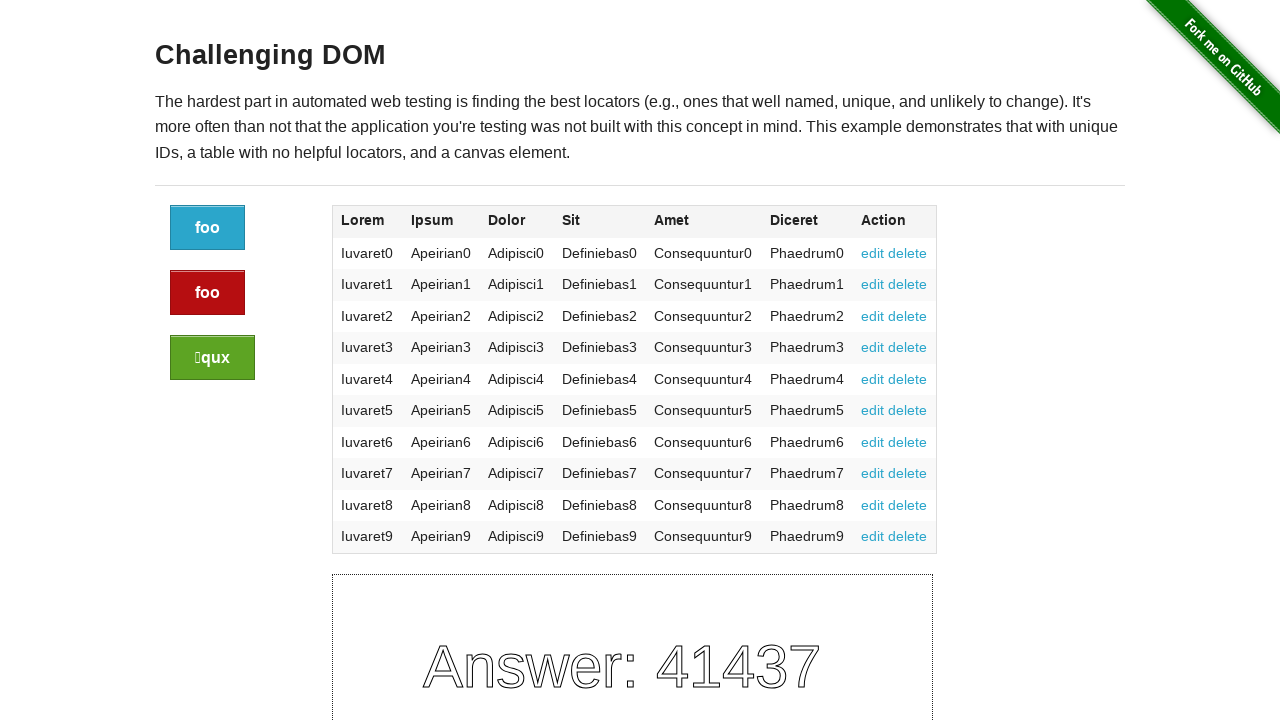

Waited for h3 selector to load on Challenging DOM page
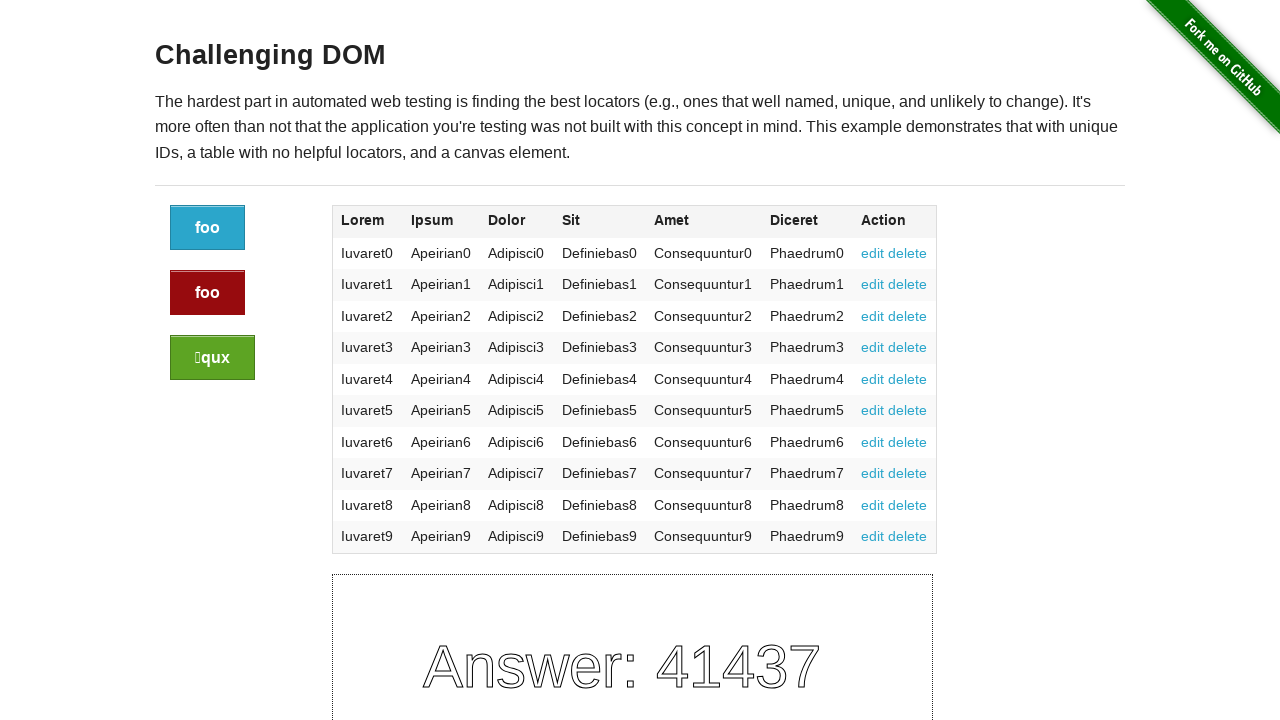

Title (h3) element is visible and ready
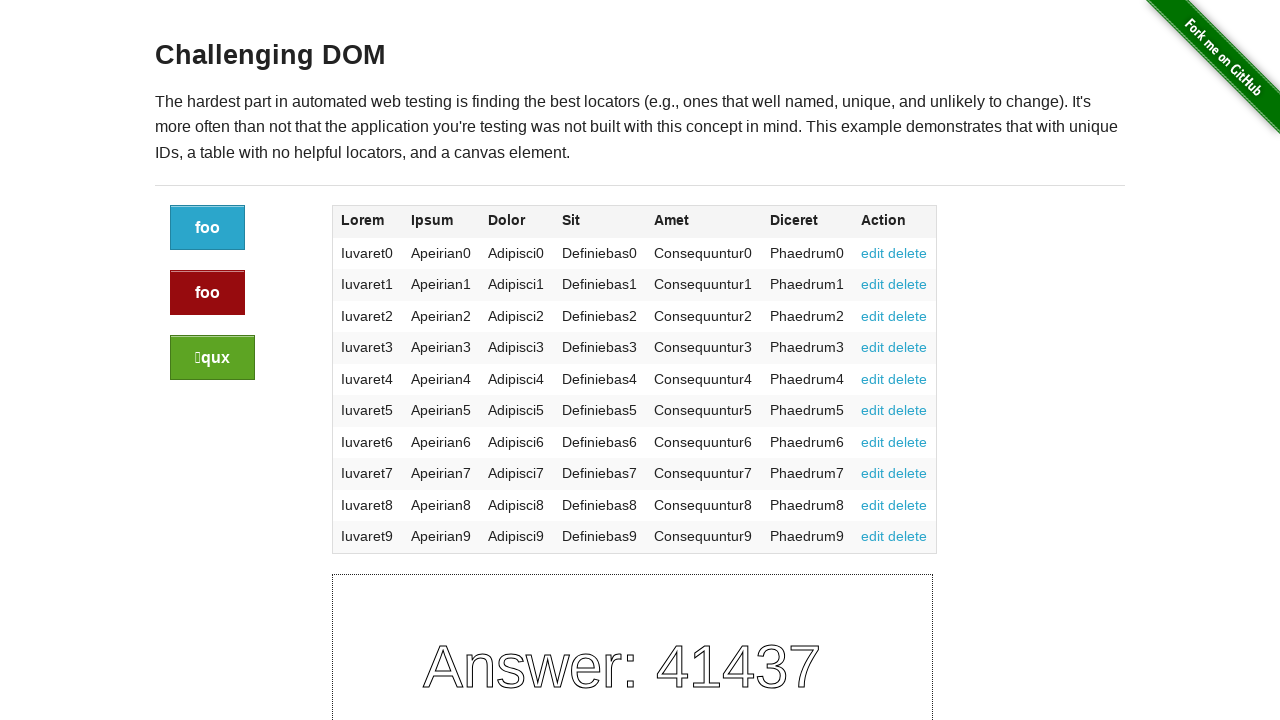

Description (p) element is visible and ready
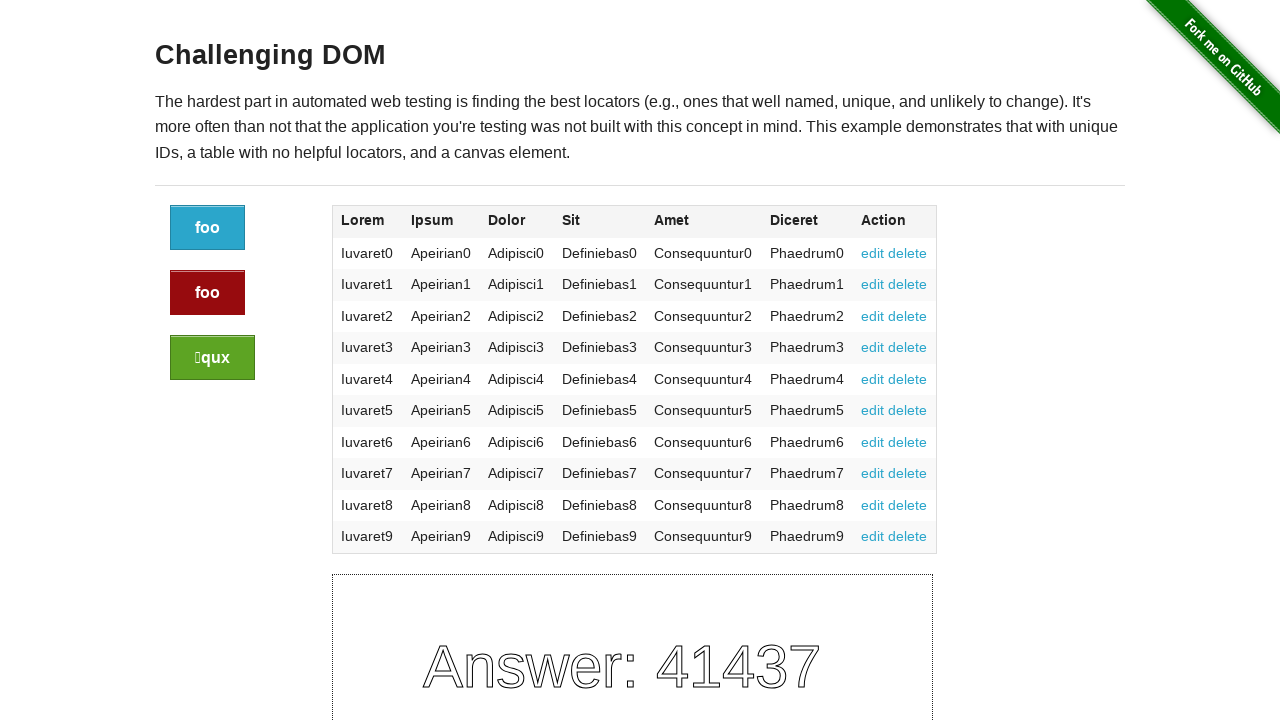

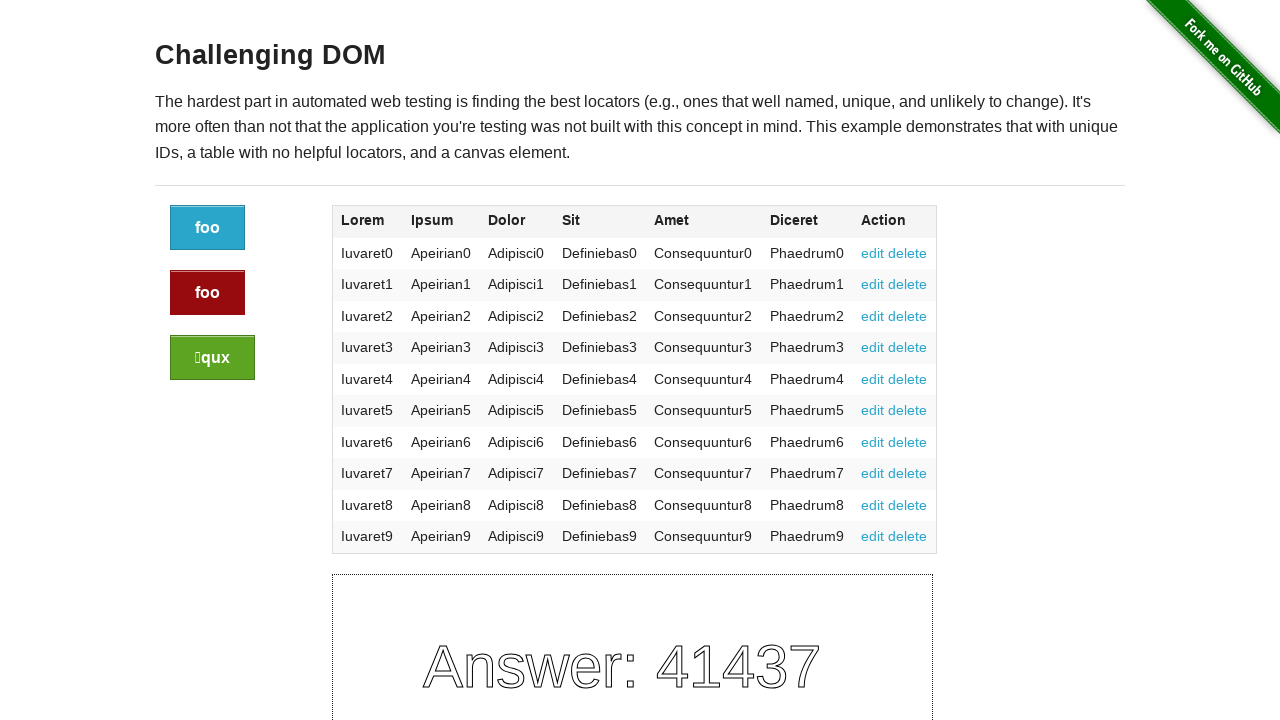